Tests iframe handling by navigating to a practice page, locating an iframe, clicking a link within the iframe, and verifying text content can be retrieved from elements inside the frame.

Starting URL: https://rahulshettyacademy.com/AutomationPractice/

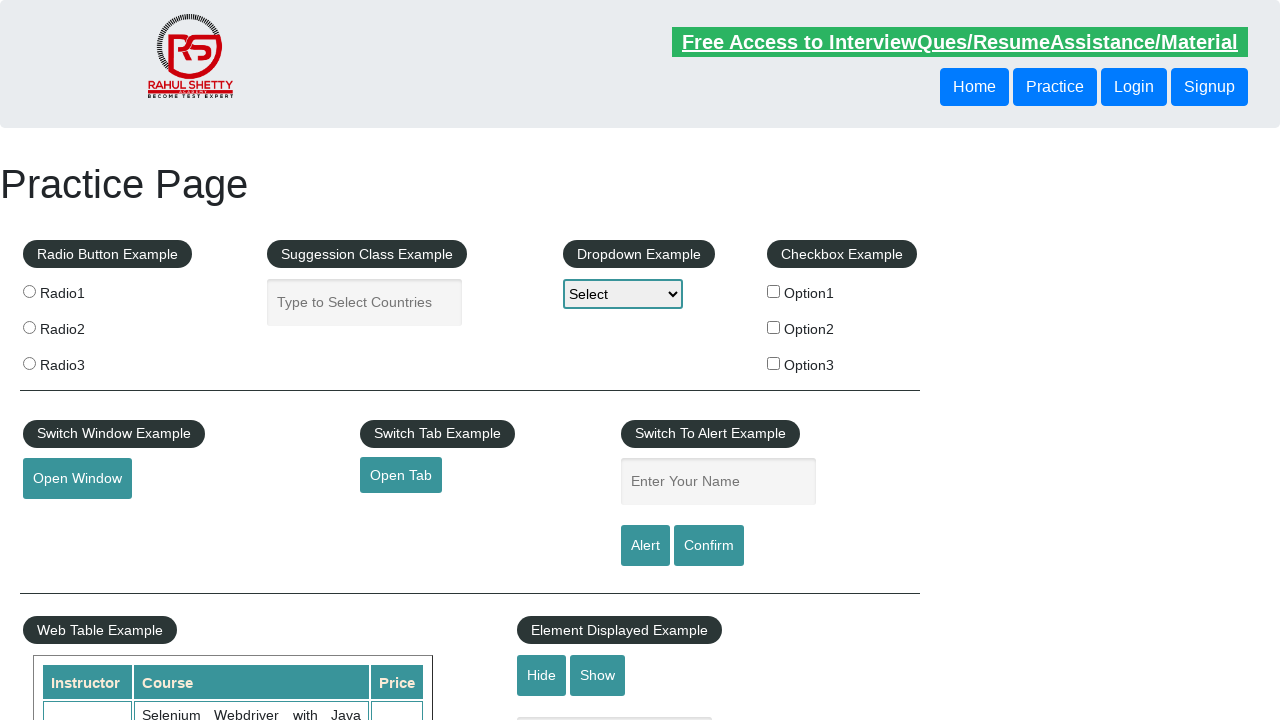

Navigated to AutomationPractice page
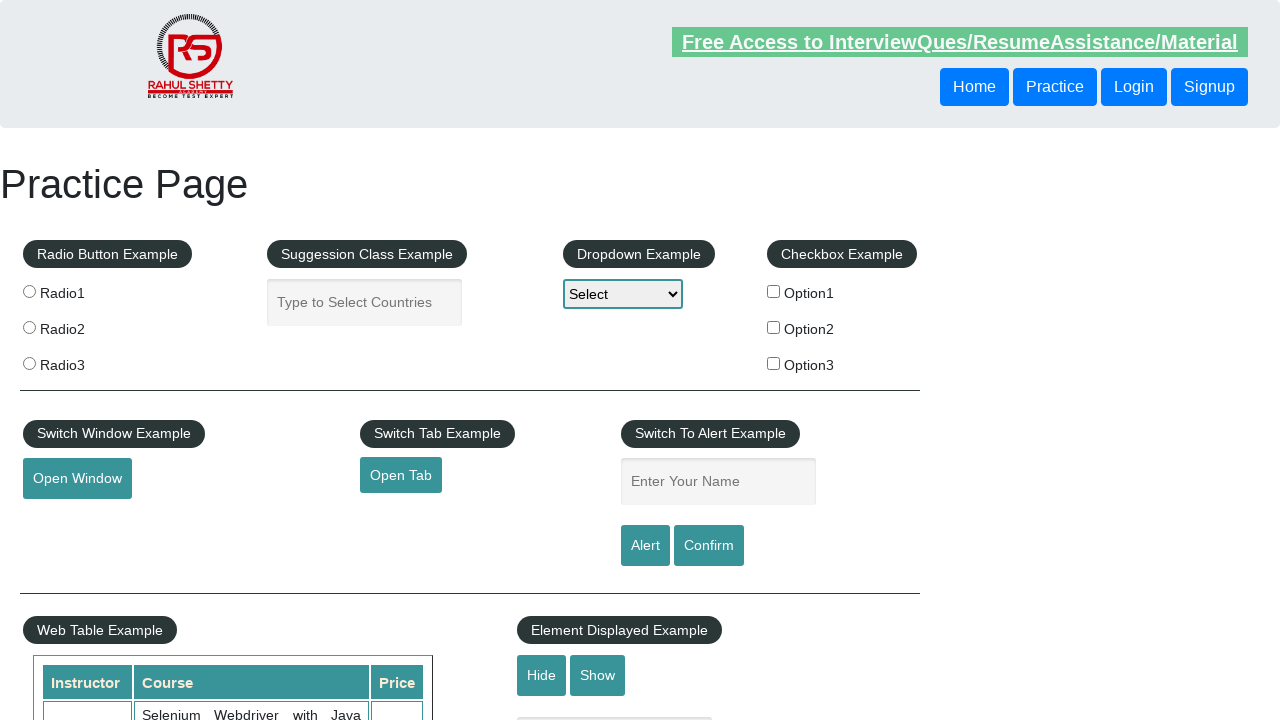

Located the courses iframe element
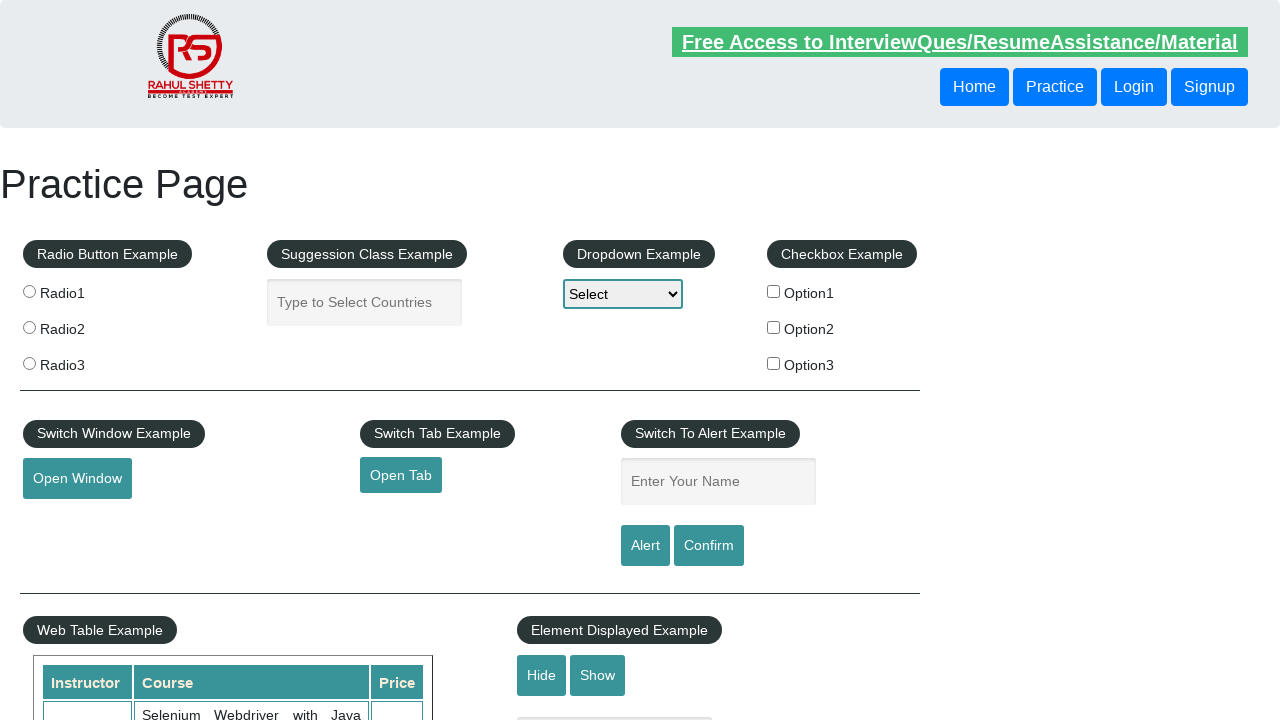

Clicked the lifetime access link within the iframe at (307, 360) on #courses-iframe >> internal:control=enter-frame >> li a[href="lifetime-access"]:
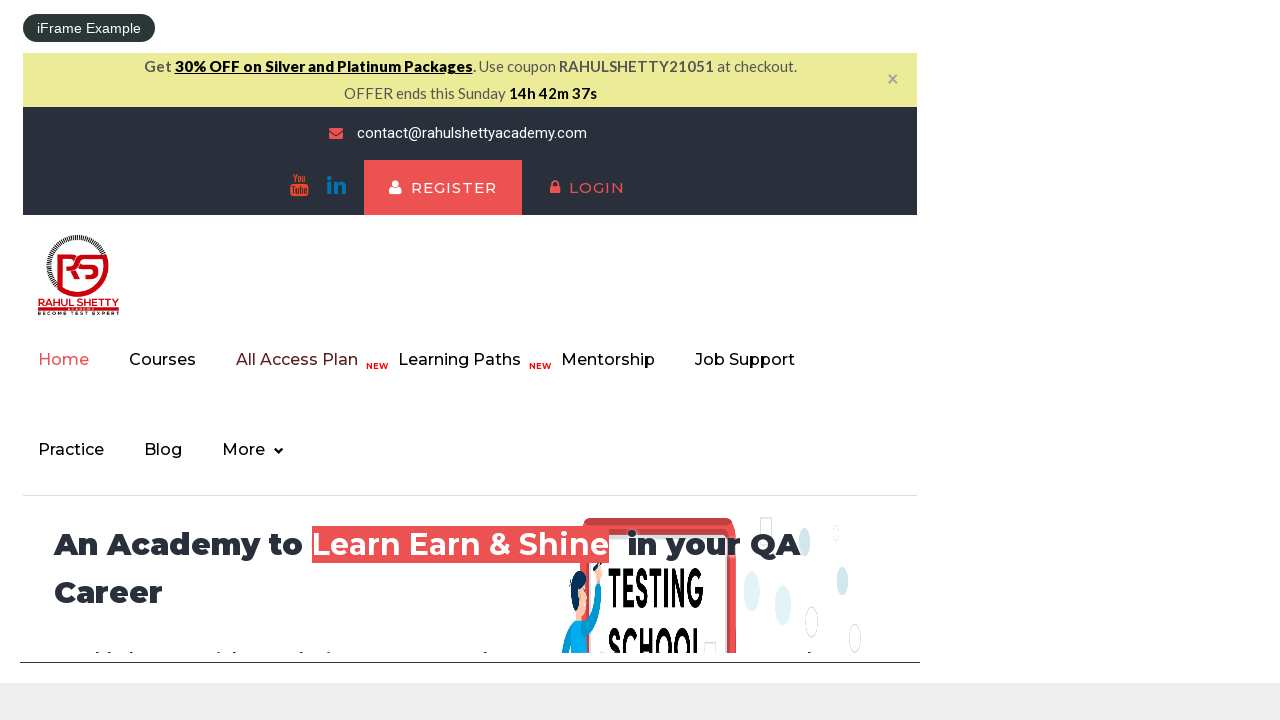

Waited for subtitle element to load in iframe
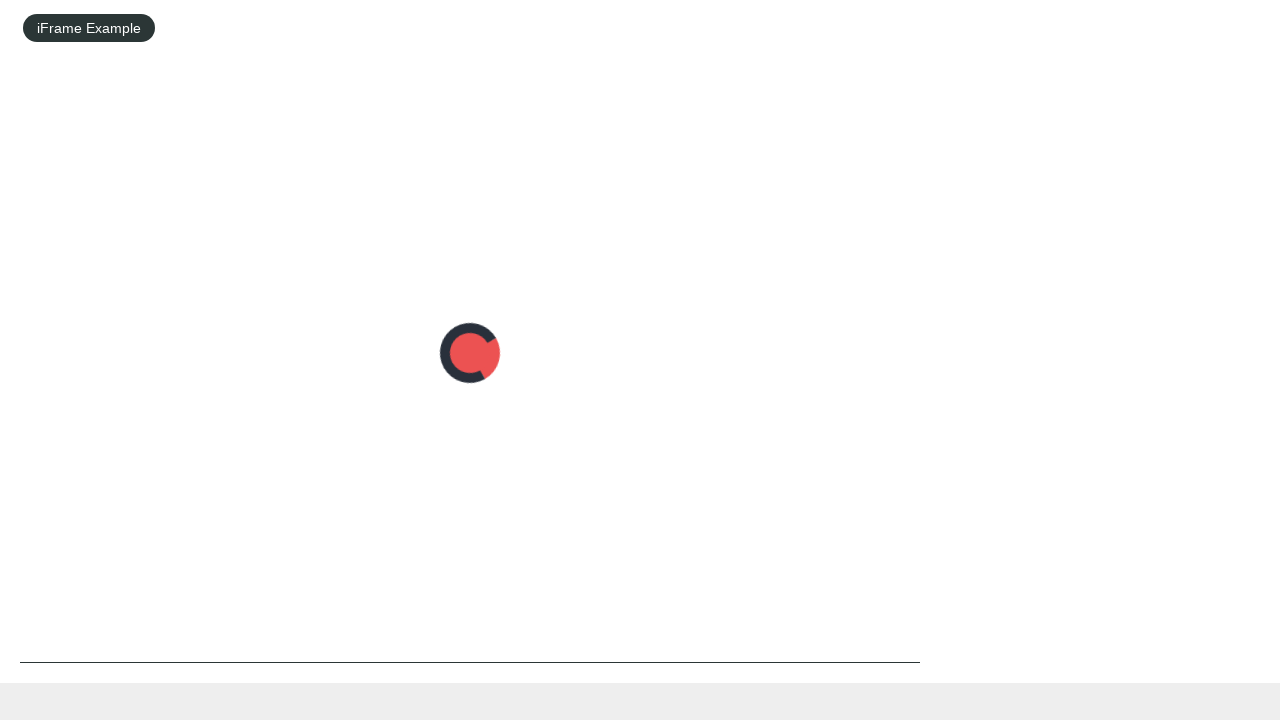

Retrieved subtitle text from iframe: 'Join 13,522 Happy Subscibers!'
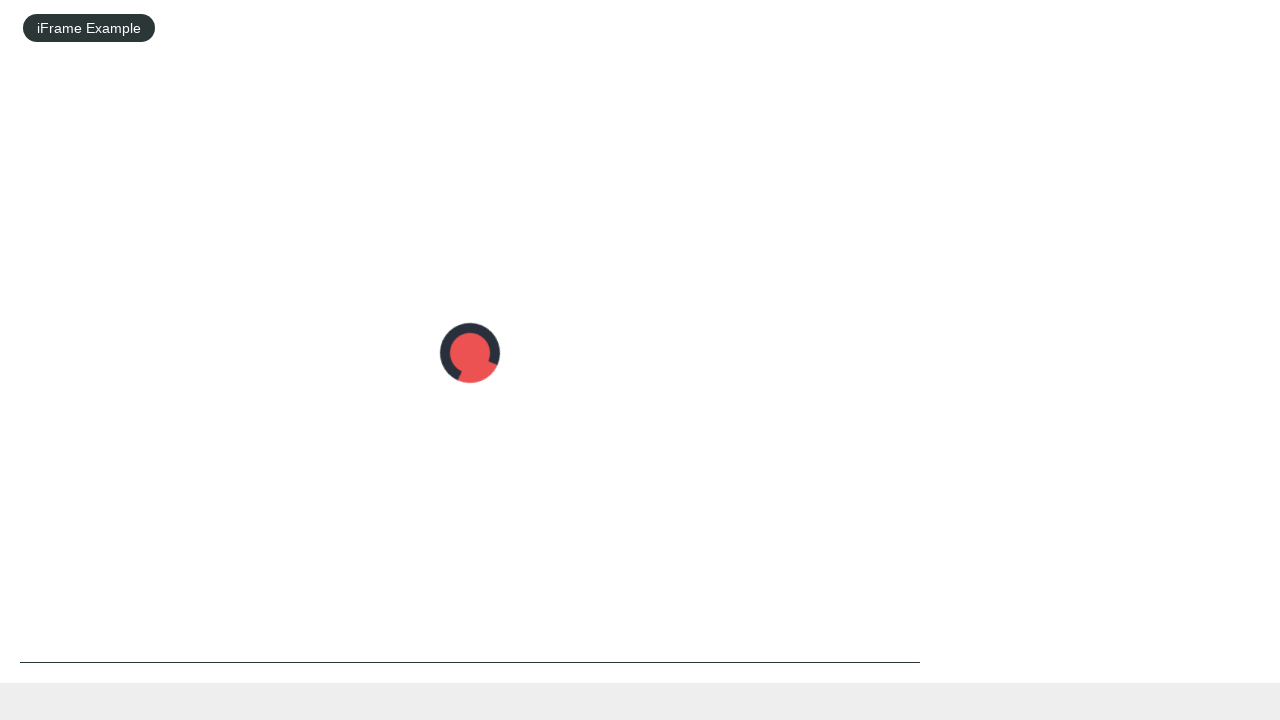

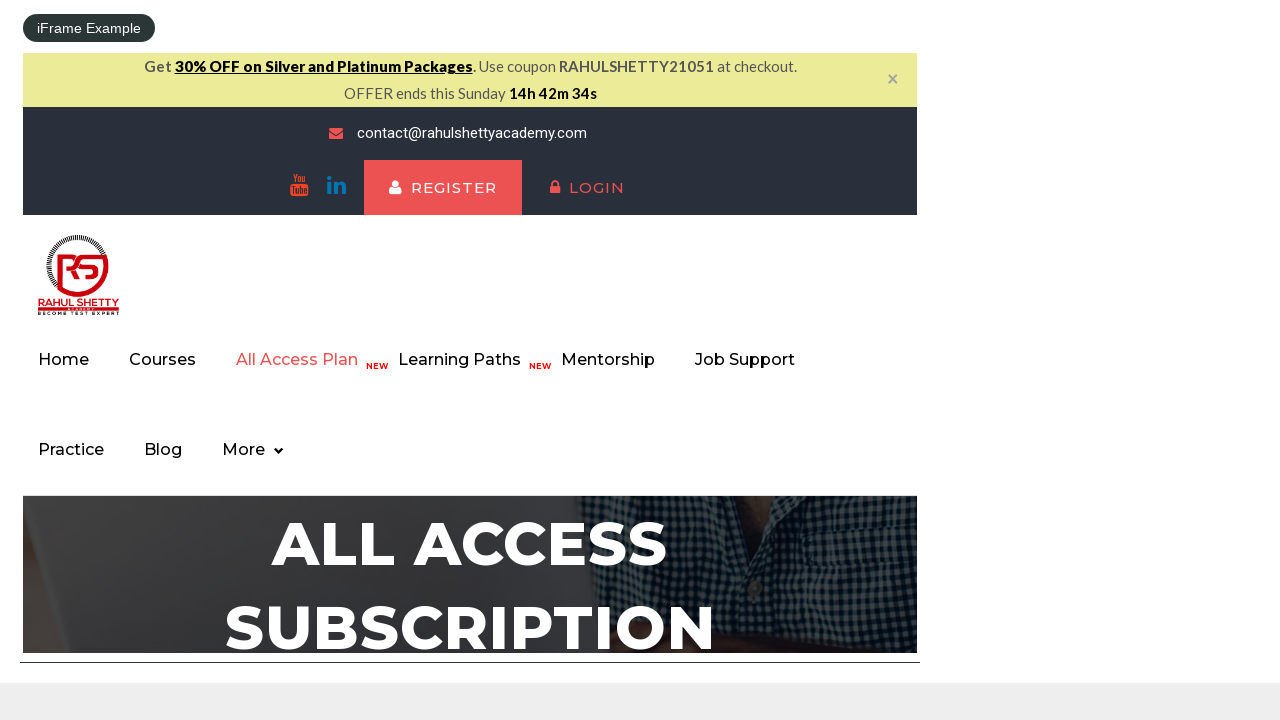